Opens the GeeksForGeeks website and verifies the page loads successfully

Starting URL: https://www.geeksforgeeks.org/

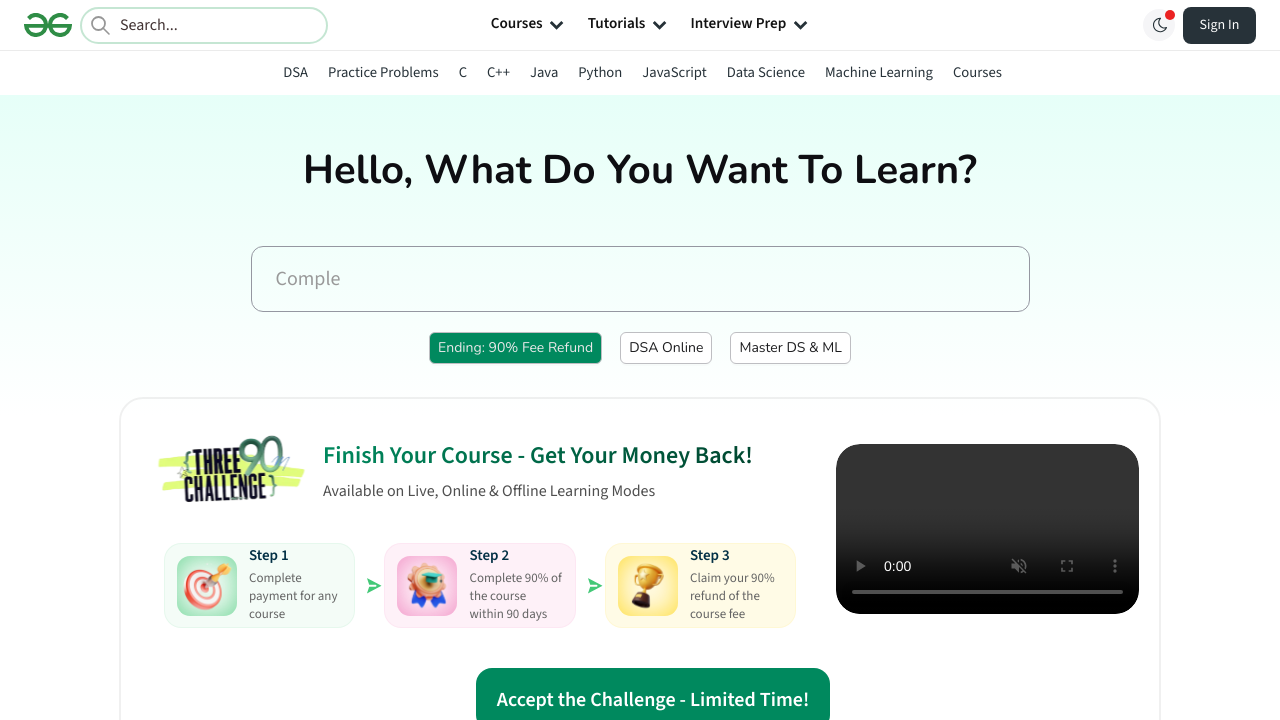

Waited for GeeksForGeeks page to reach domcontentloaded state
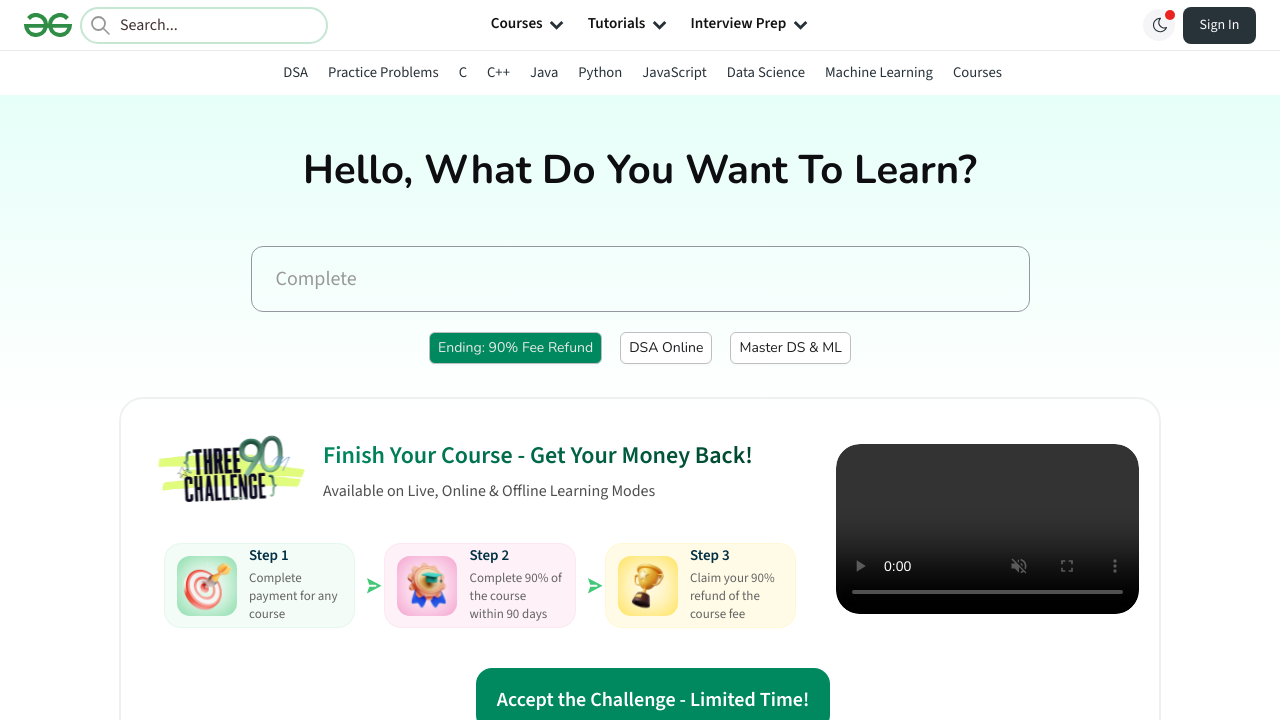

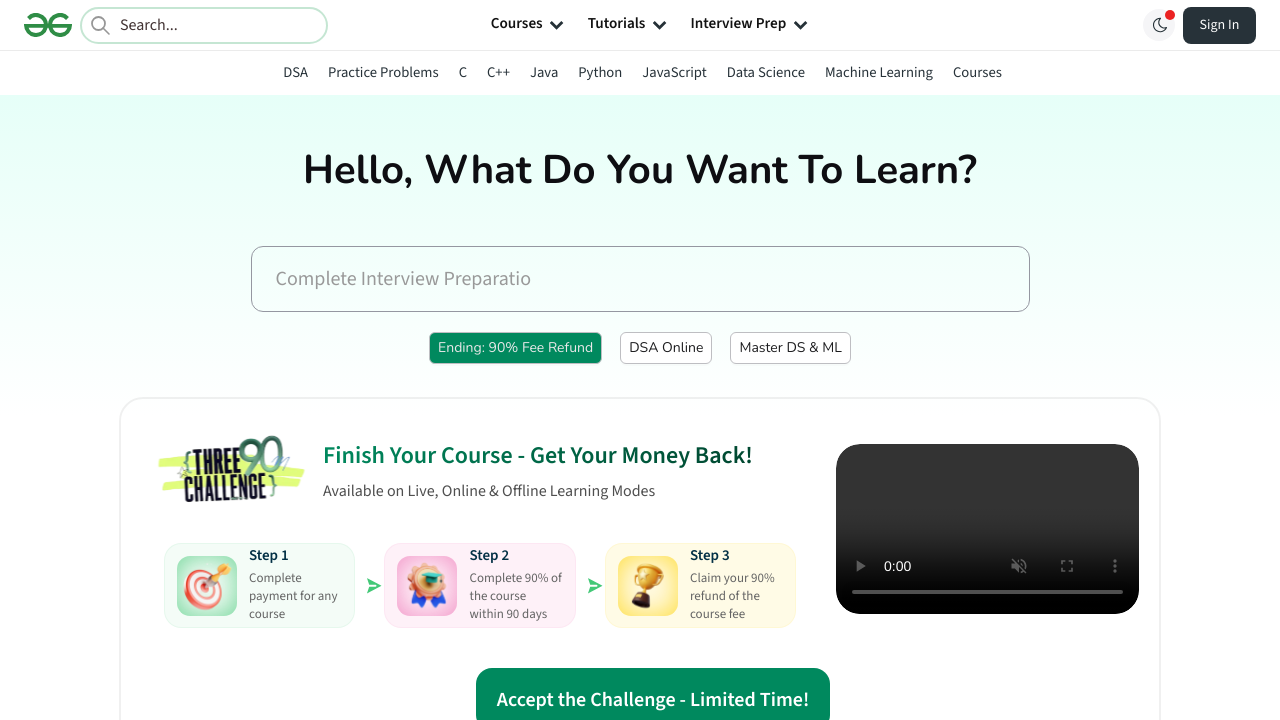